Tests the signup form functionality by selecting language dropdown, filling in user details, agreeing to terms, and submitting the form

Starting URL: http://jt-dev.azurewebsites.net/#/SignUp

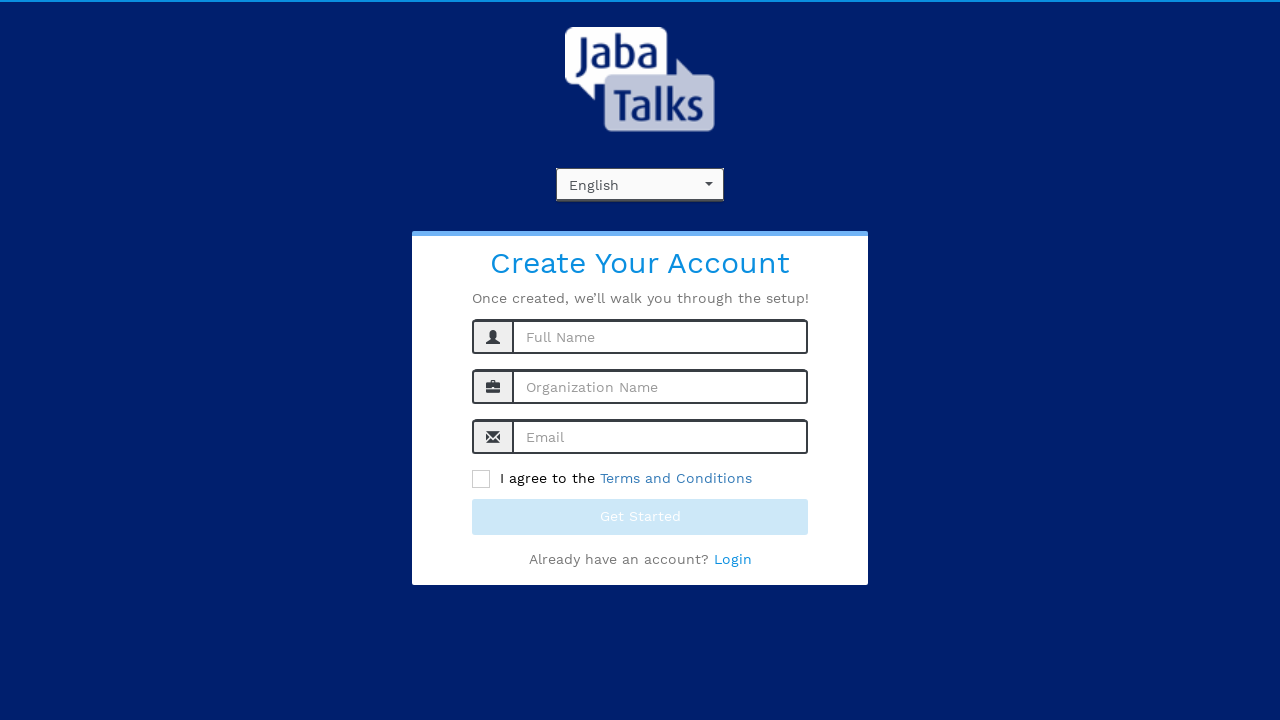

Clicked language dropdown to open options at (709, 187) on xpath=//body/div[1]/div[2]/section[1]/div[1]/div[2]/section[1]/div[1]/div[1]/spa
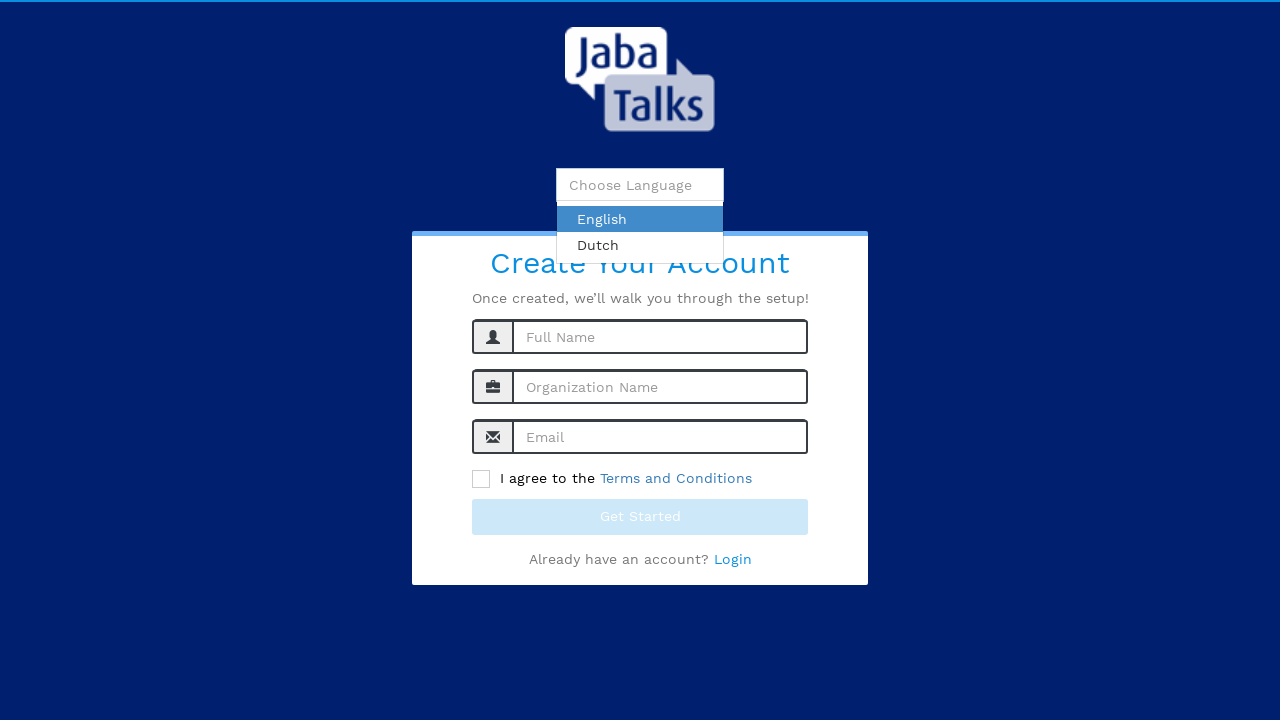

Verified Dutch language option is visible
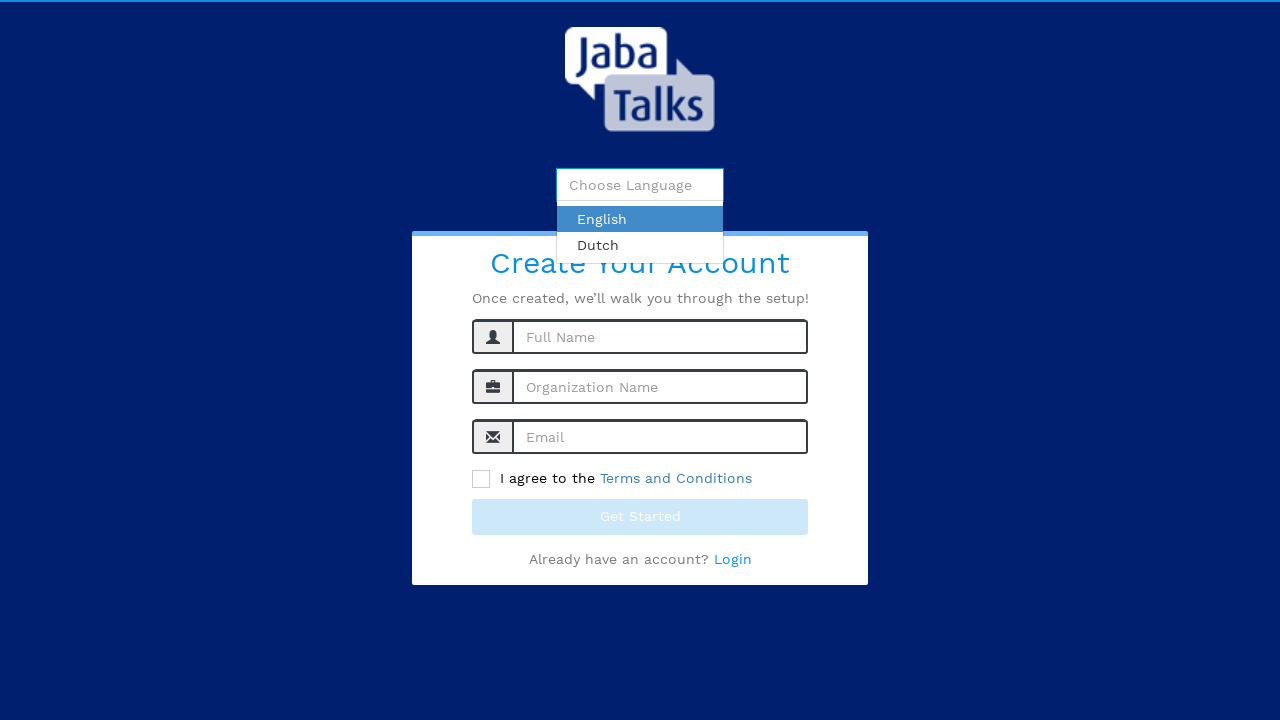

Clicked on name input field at (660, 337) on input#name
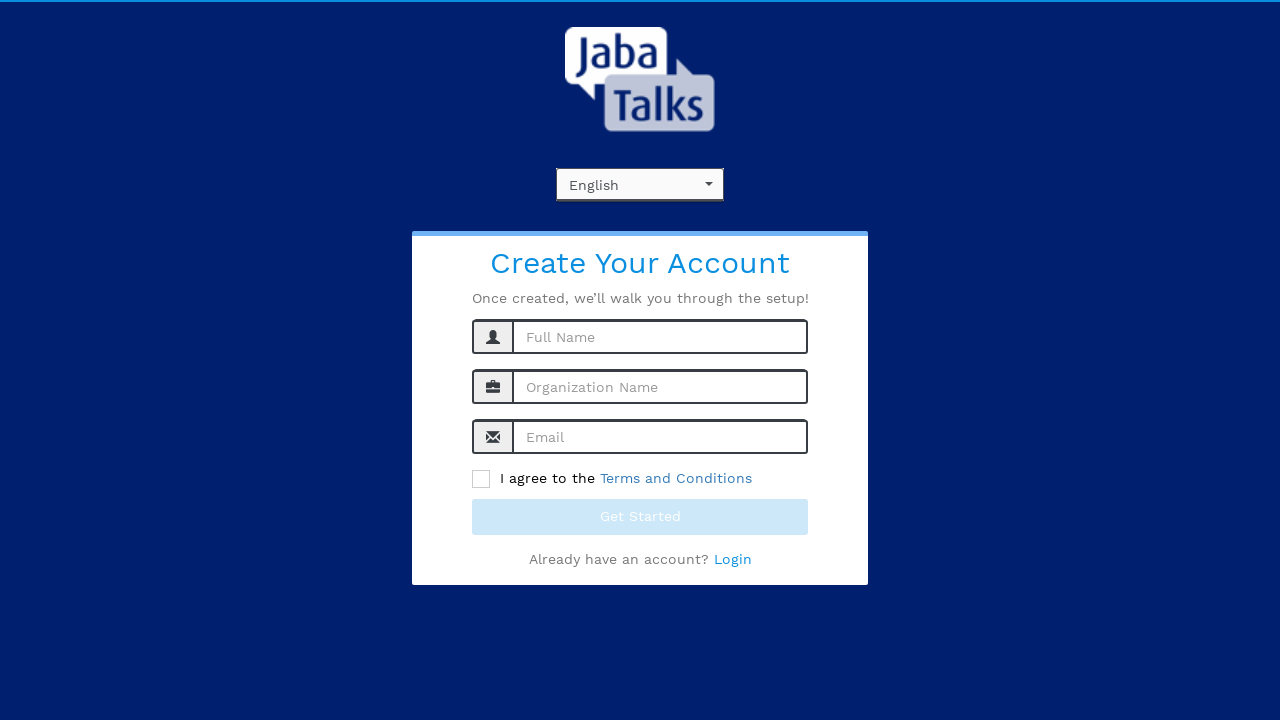

Filled name field with 'testuser456' on input#name
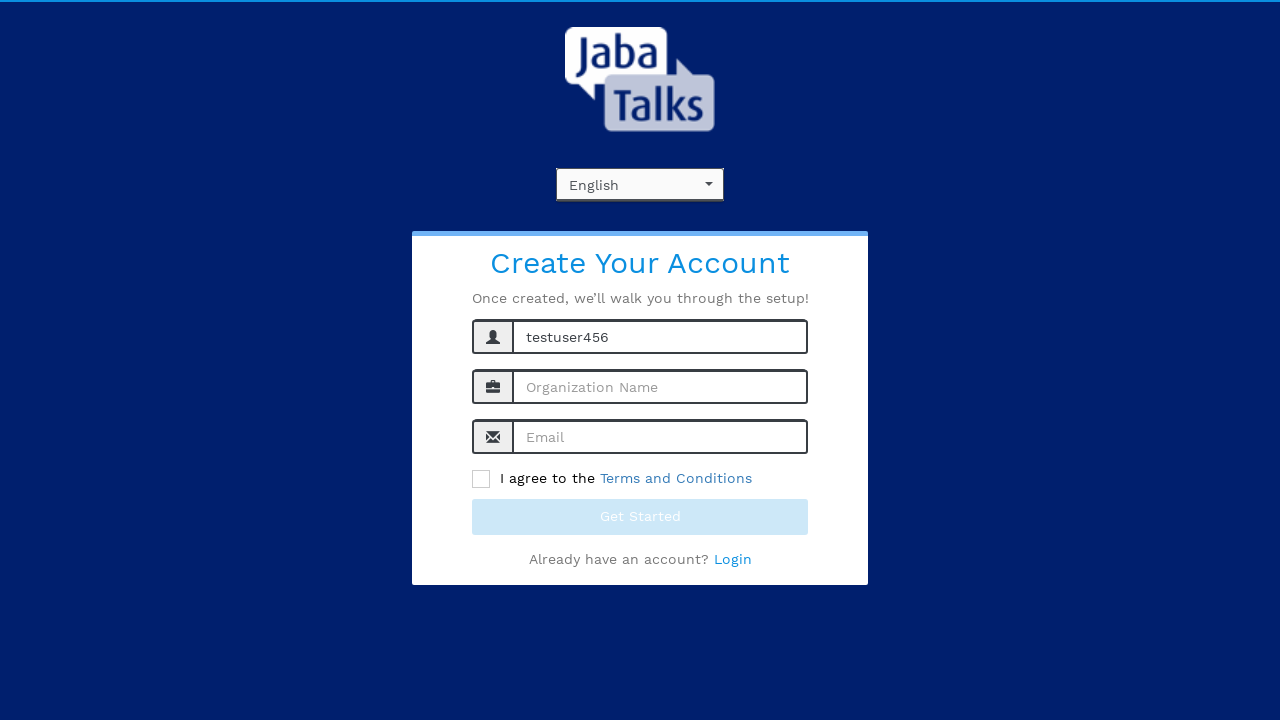

Clicked on organization name input field at (660, 387) on input#orgName
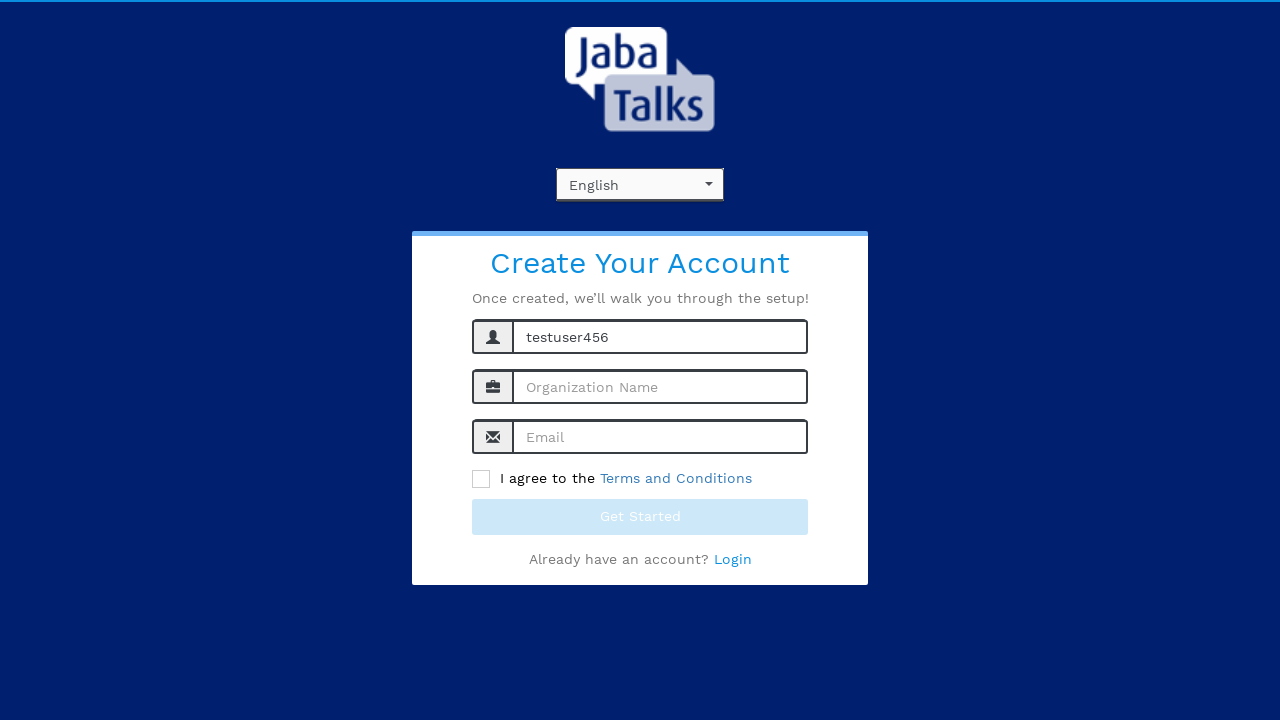

Filled organization name field with 'TestOrg789' on input#orgName
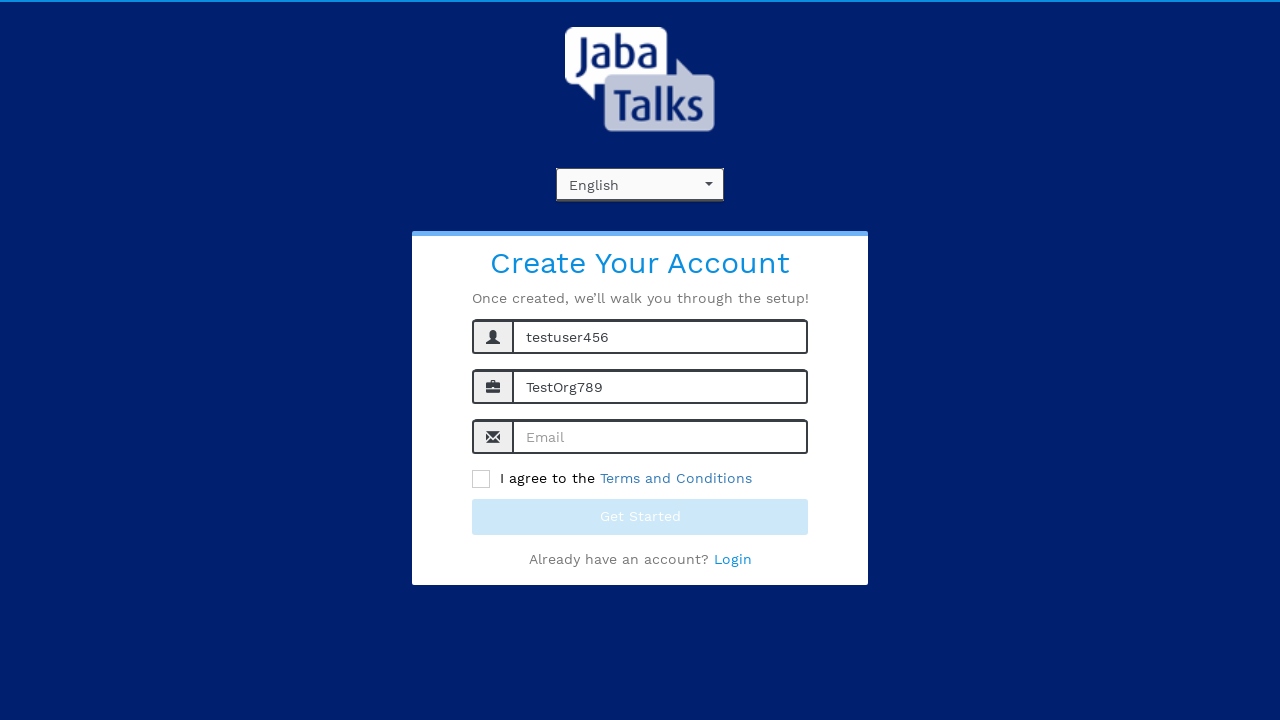

Clicked on email input field at (660, 437) on input#singUpEmail
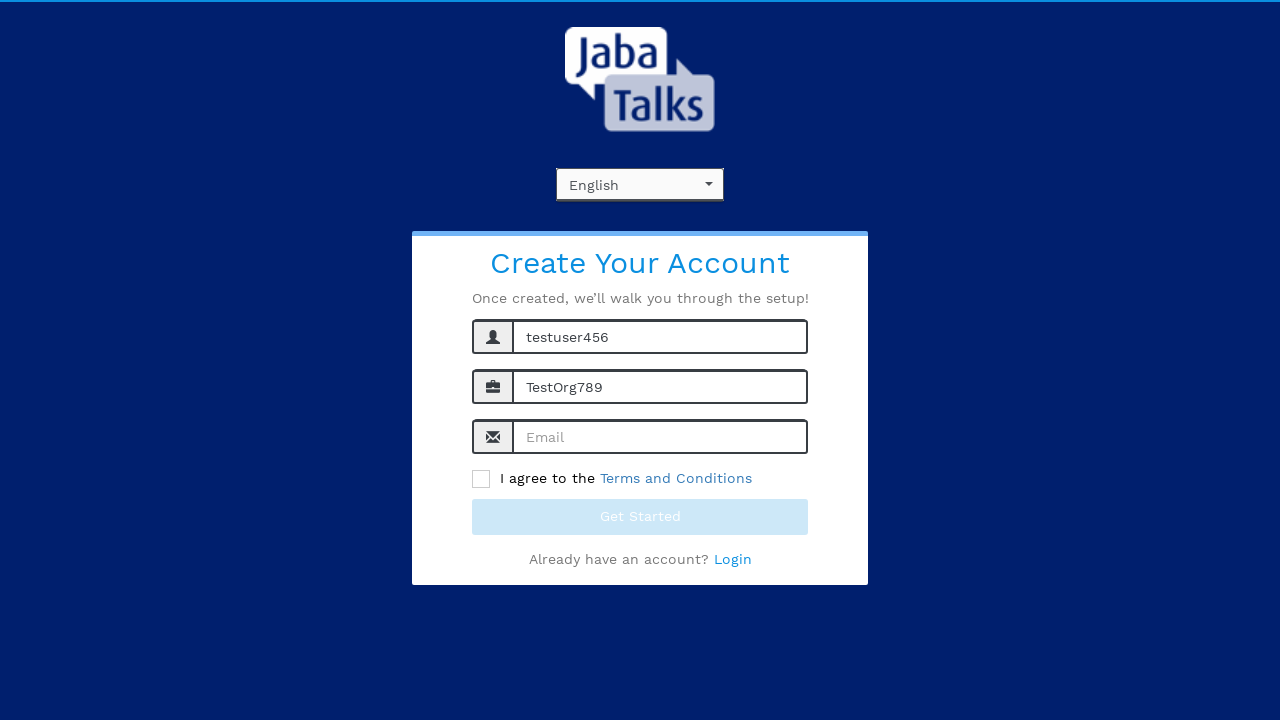

Filled email field with 'testuser456@example.com' on input#singUpEmail
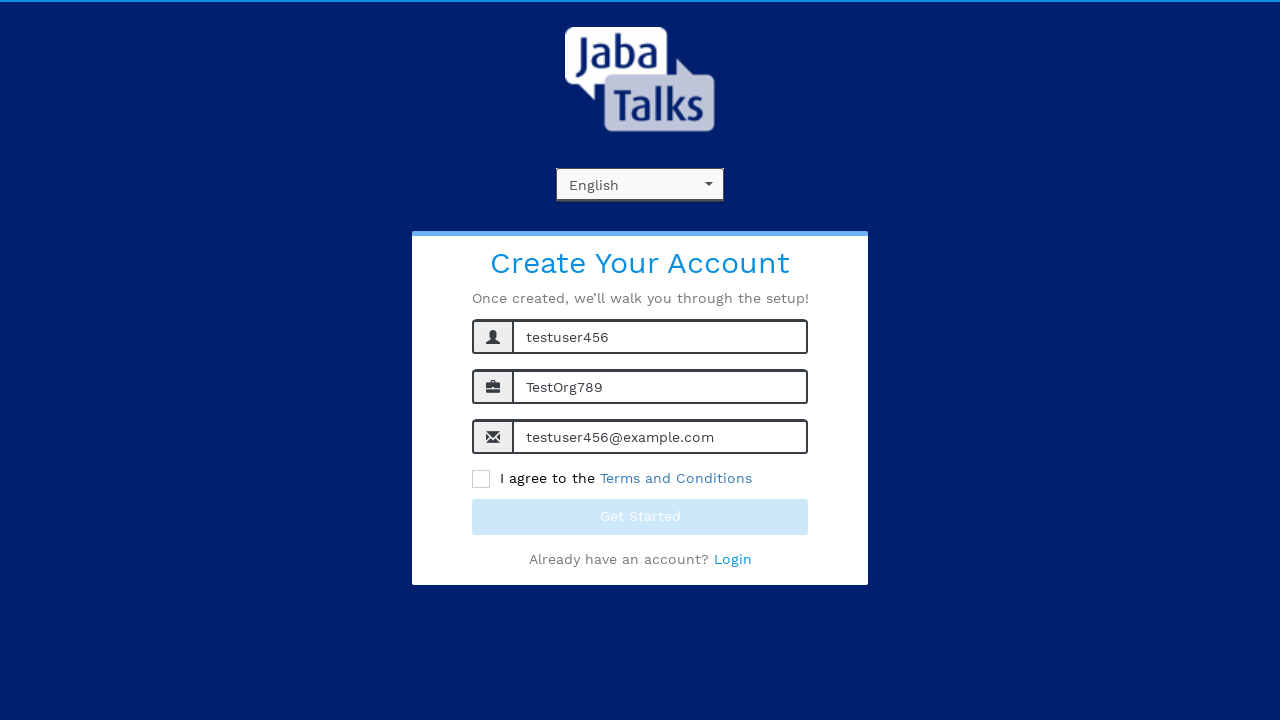

Clicked agreement checkbox to accept terms at (481, 479) on xpath=//span[contains(text(),'I agree to the')]
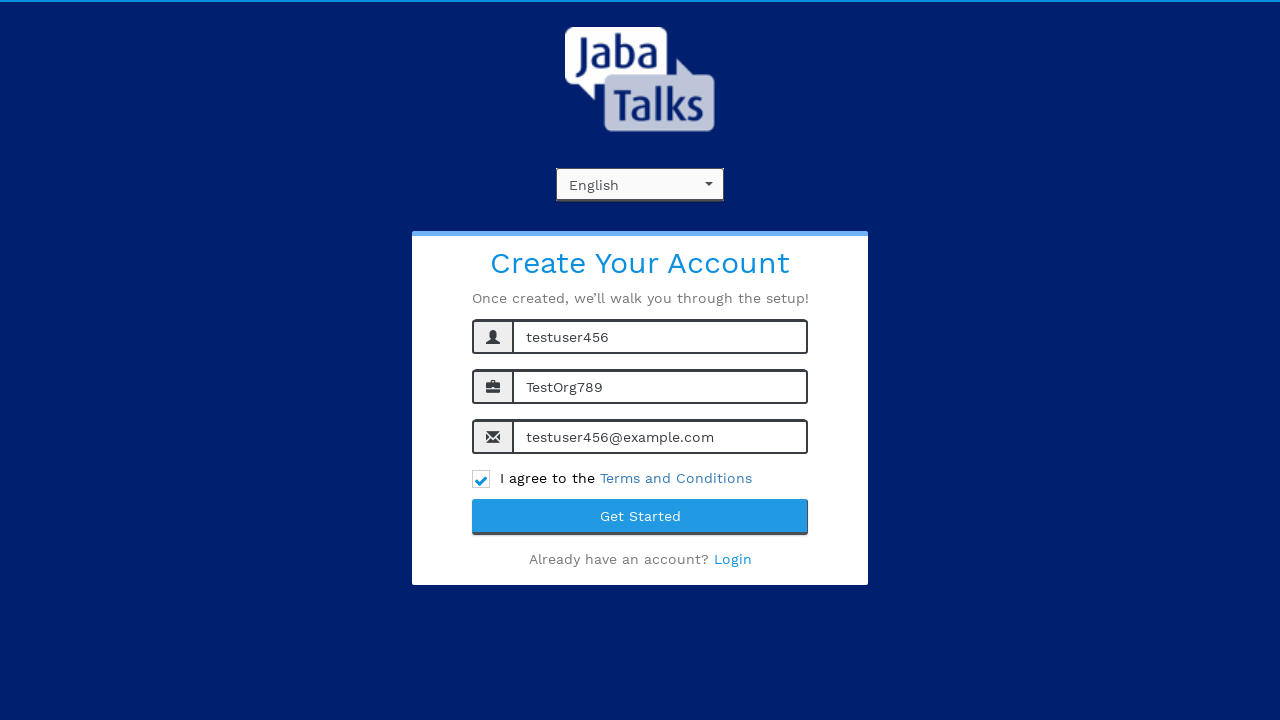

Clicked Get Started button to submit signup form at (640, 517) on xpath=//button[contains(text(),'Get Started')]
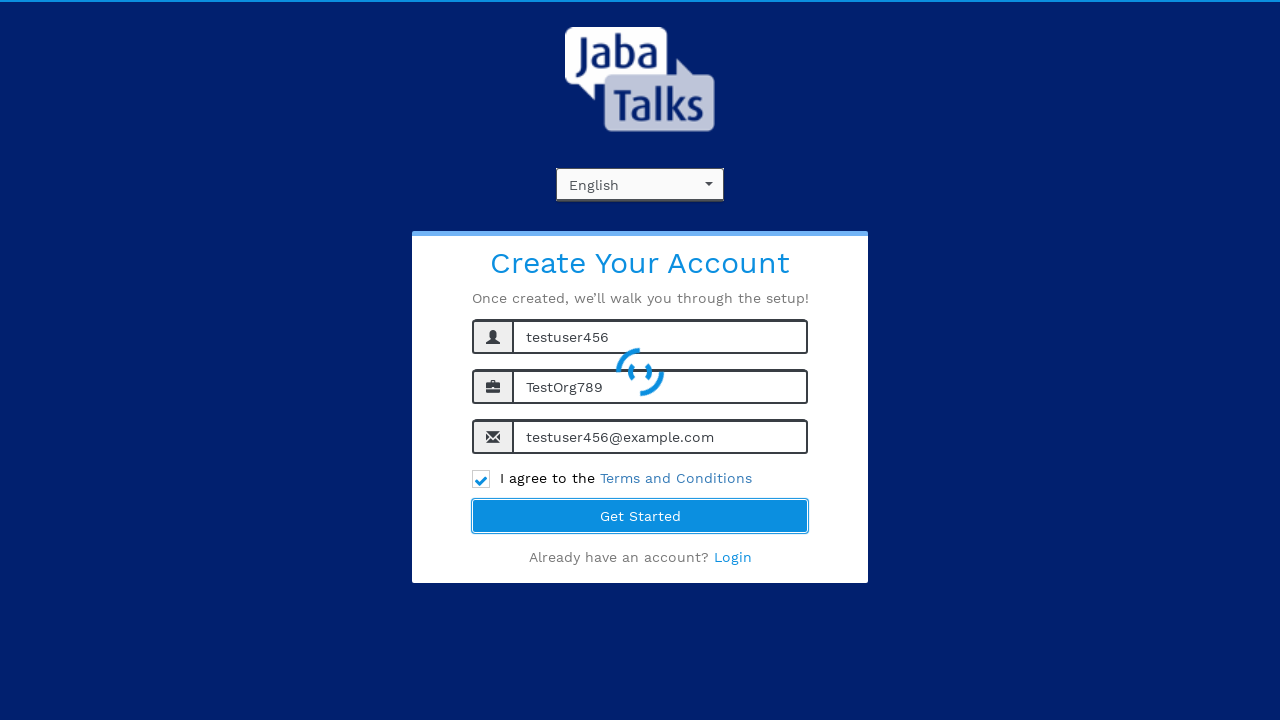

Success message displayed: welcome email sent confirmation
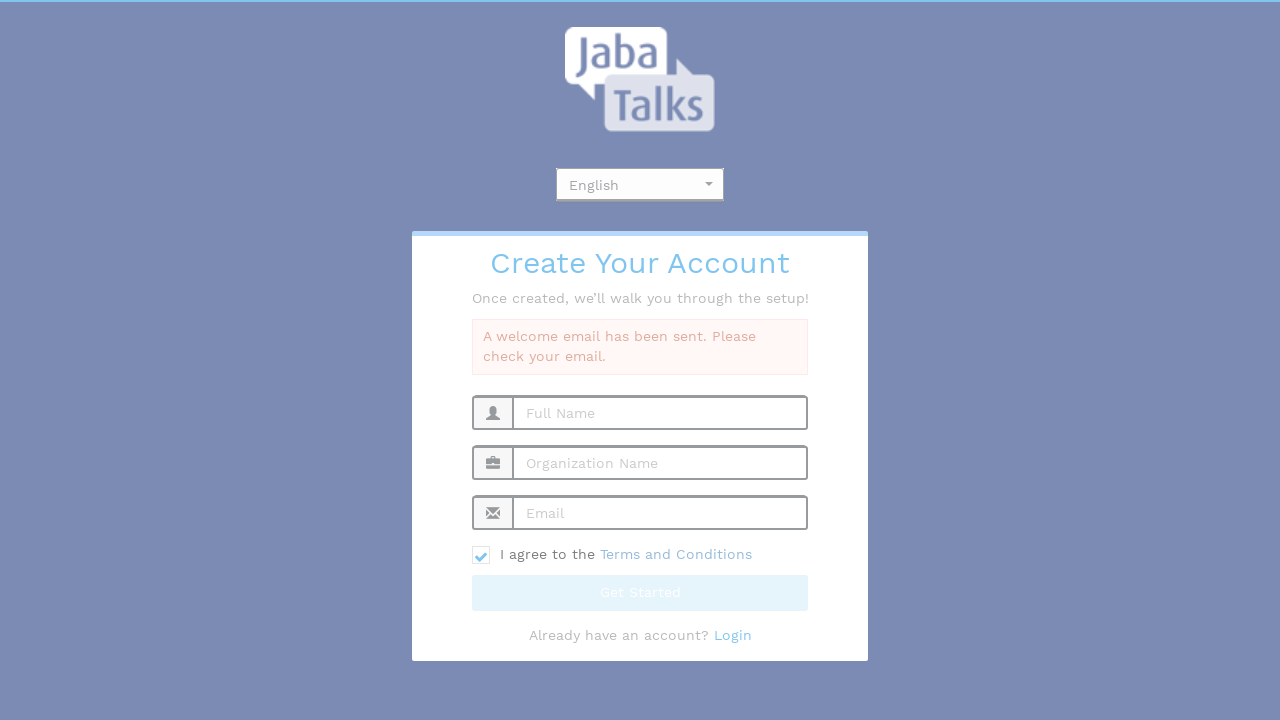

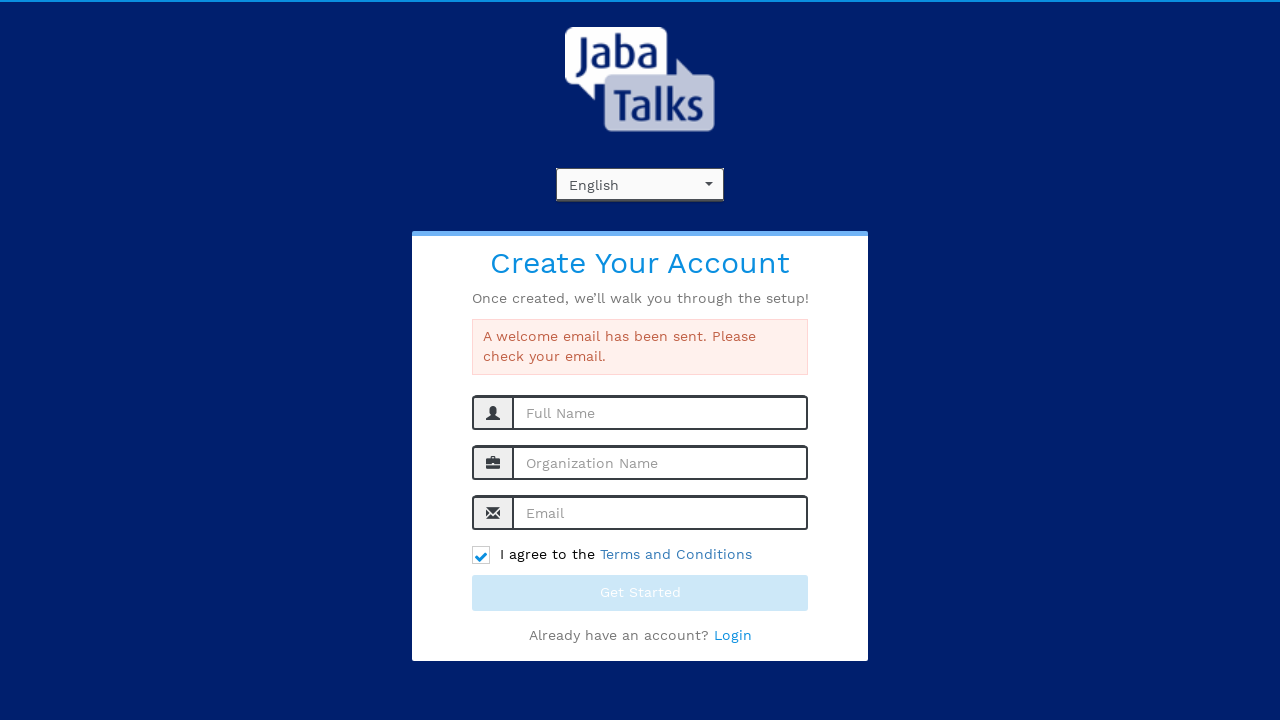